Navigates to Nike's men's running shoes page and scrolls down multiple times to load more products dynamically, then verifies that product cards with titles and prices are displayed.

Starting URL: https://www.nike.com/w/mens-running-shoes-37v7jznik1zy7ok

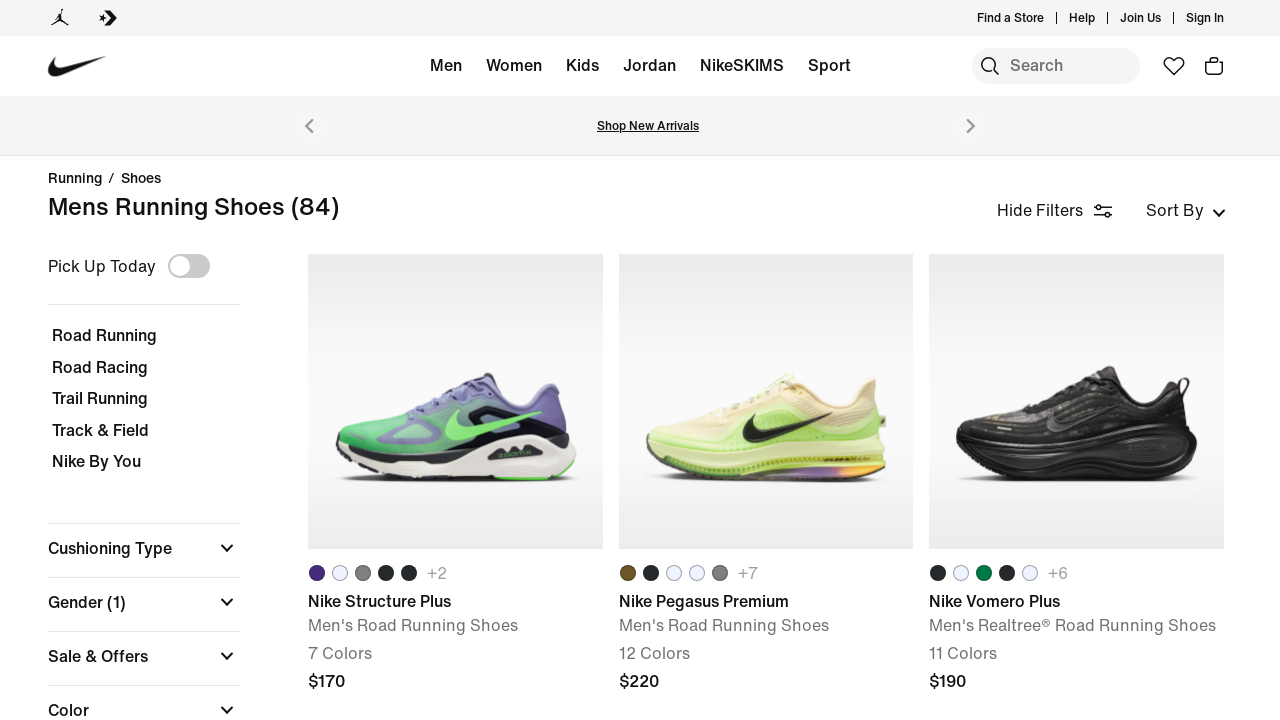

Product listing page loaded - product cards are visible
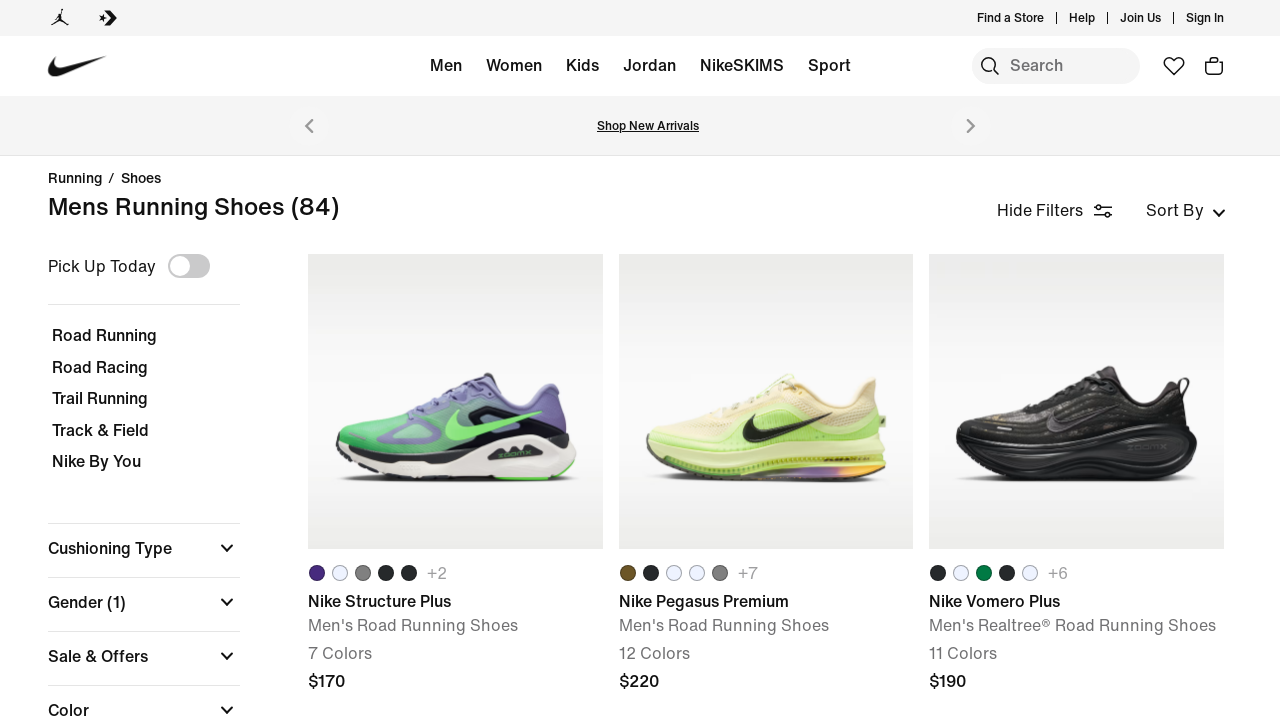

Pressed End key to scroll down and trigger dynamic product loading
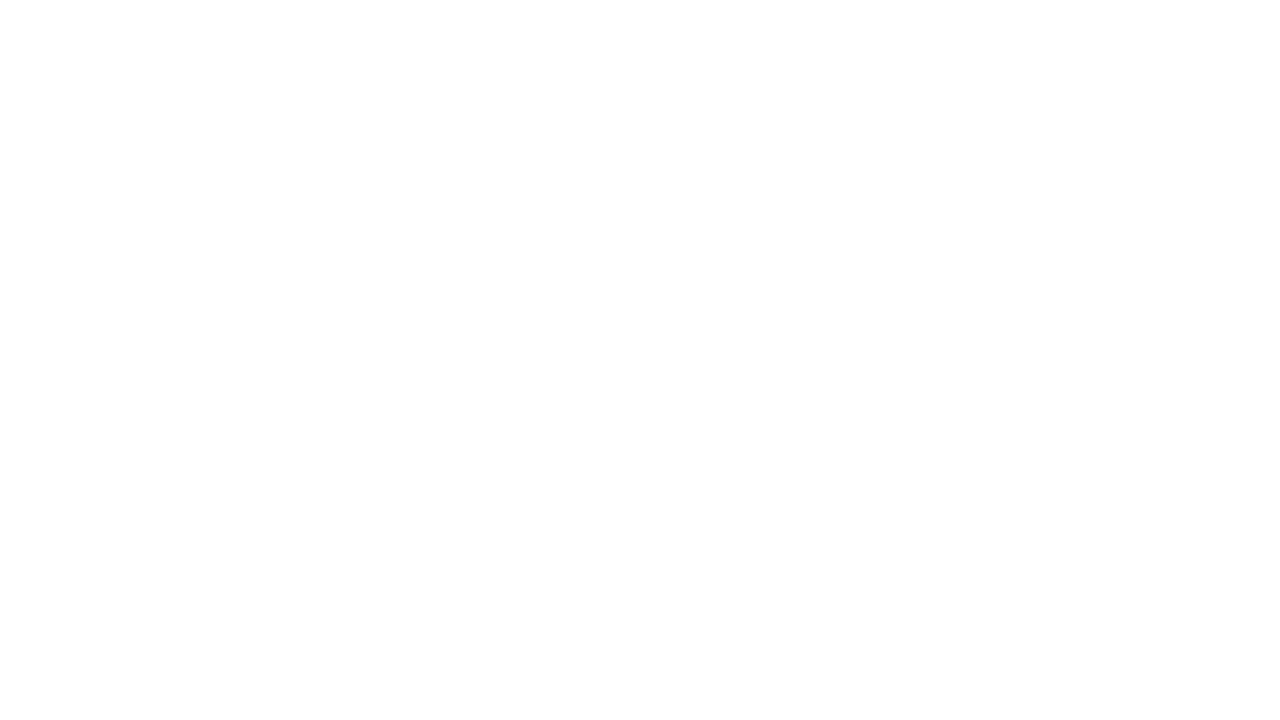

Waited 3 seconds for additional products to load
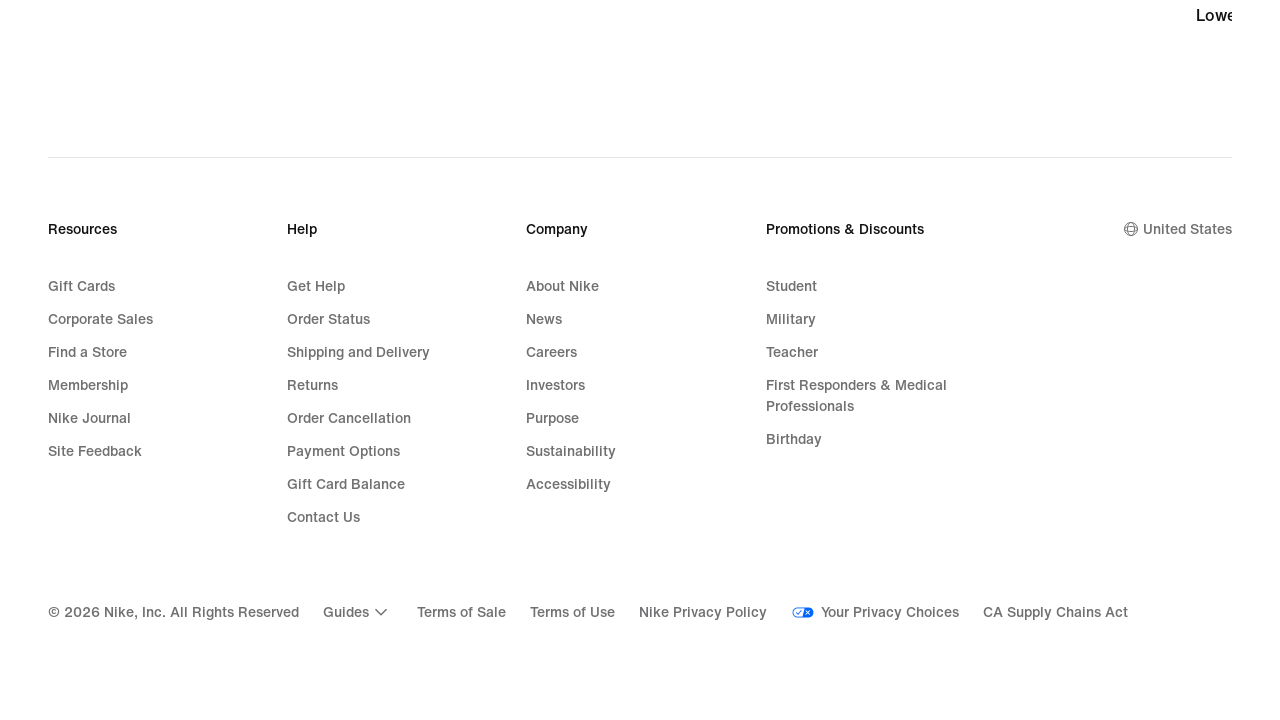

Pressed End key to scroll down and trigger dynamic product loading
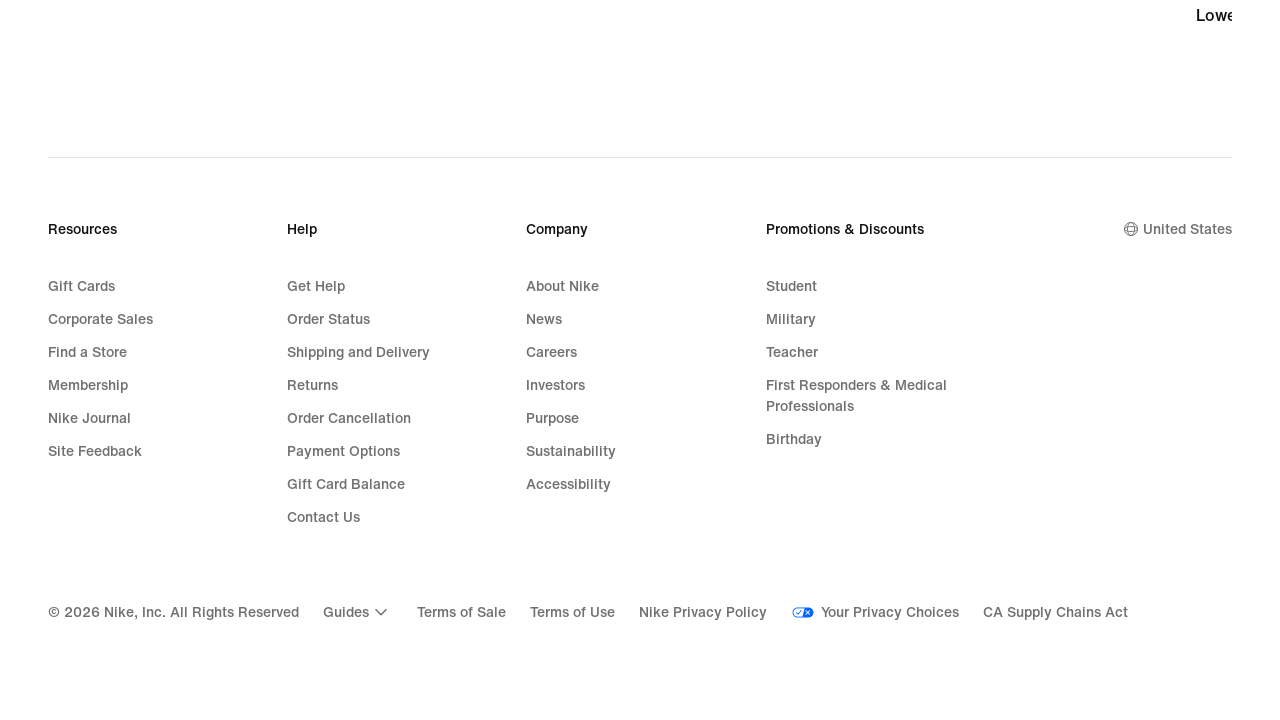

Waited 3 seconds for additional products to load
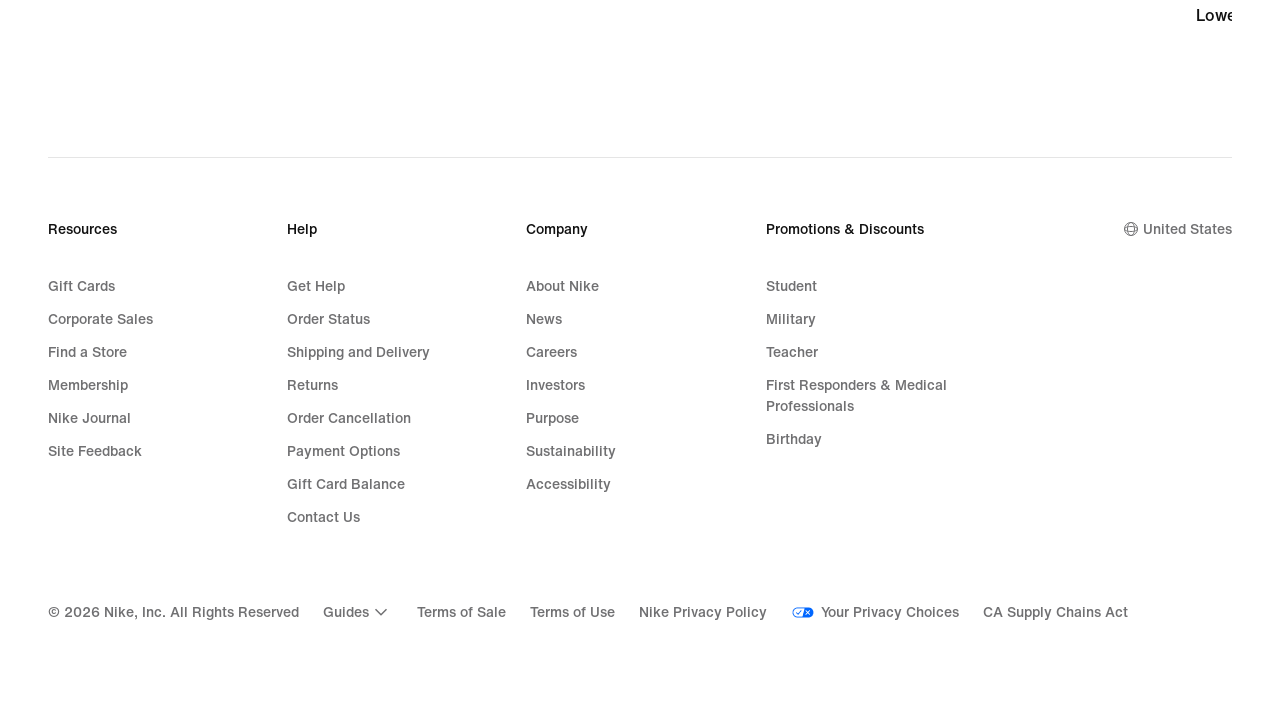

Pressed End key to scroll down and trigger dynamic product loading
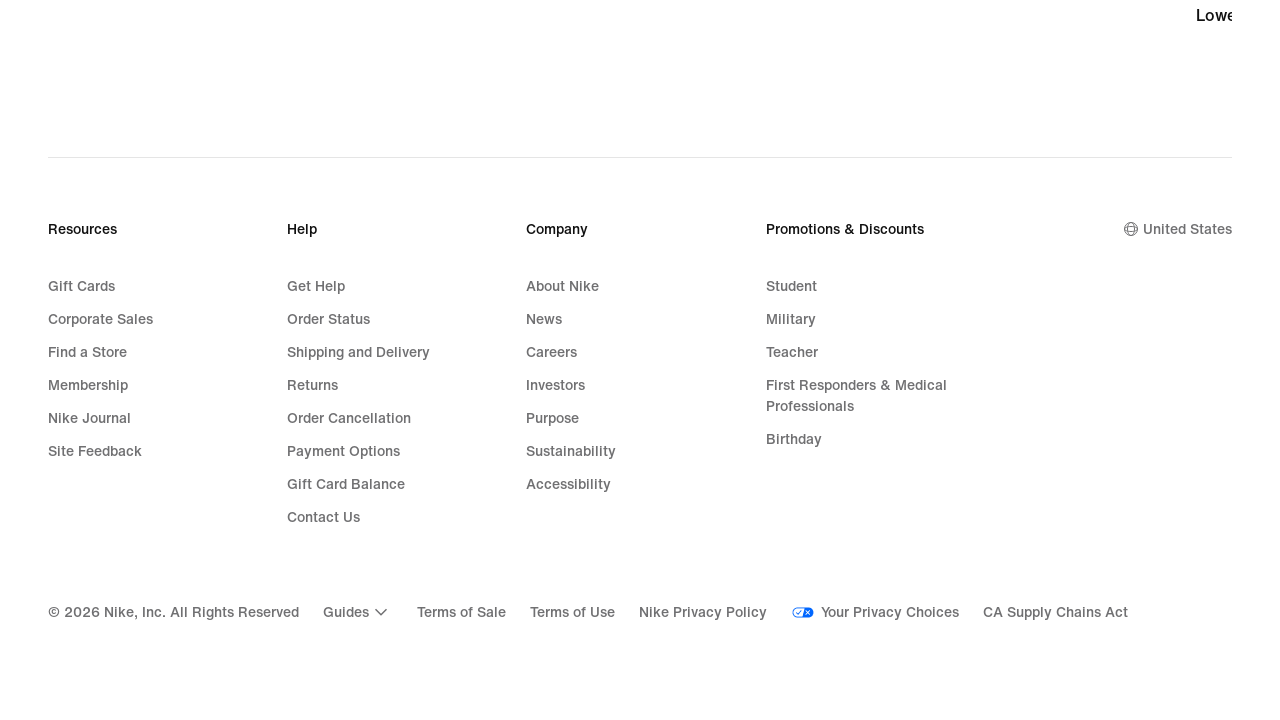

Waited 3 seconds for additional products to load
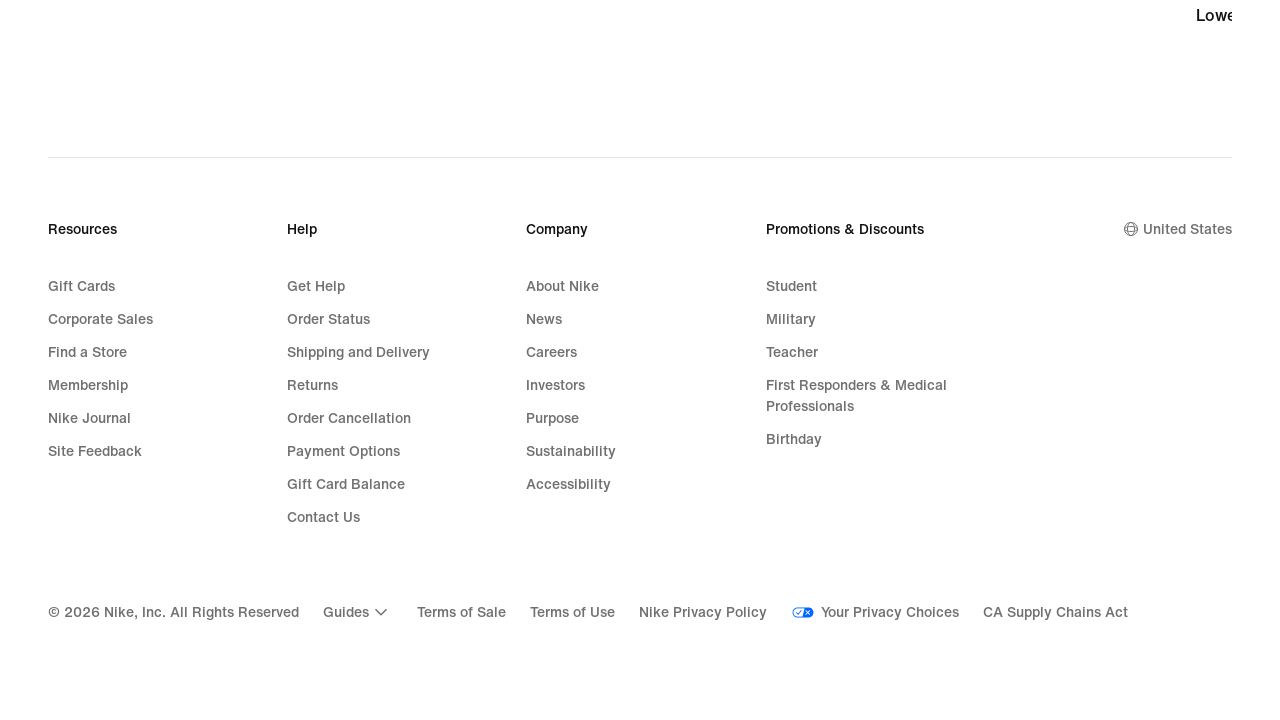

Product card titles are visible on the page
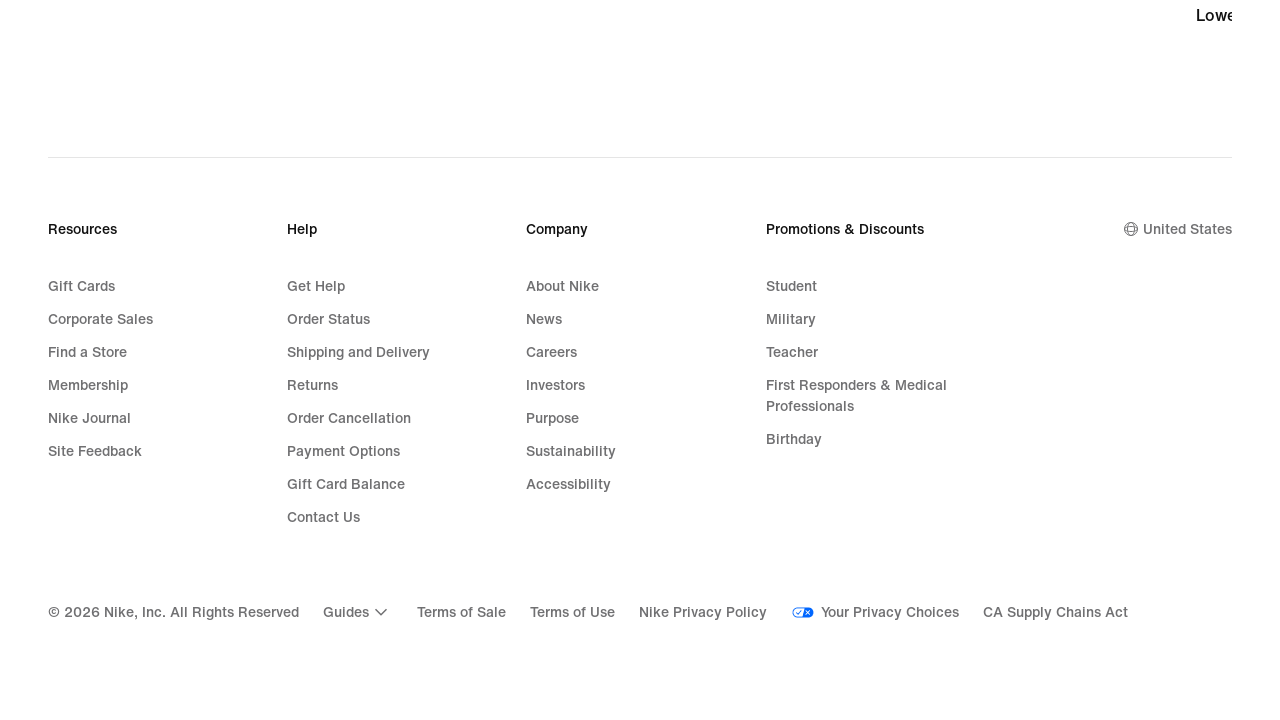

Product prices are visible on the page - verification complete
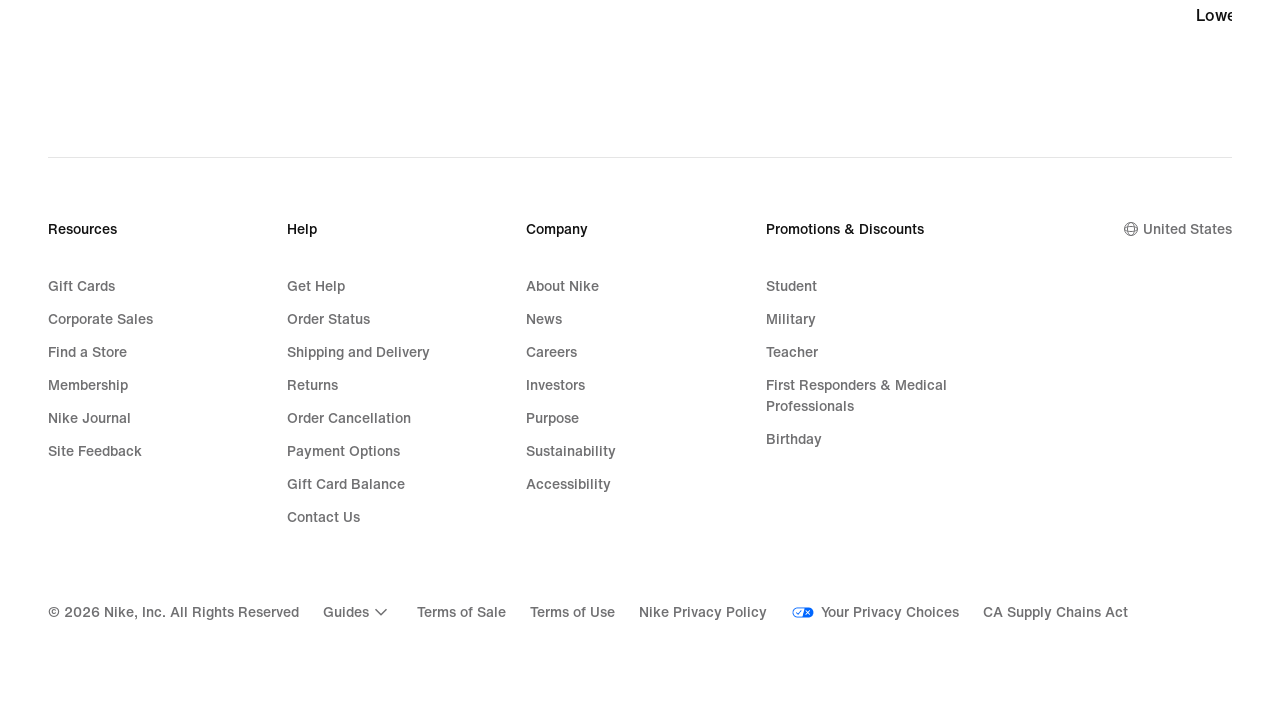

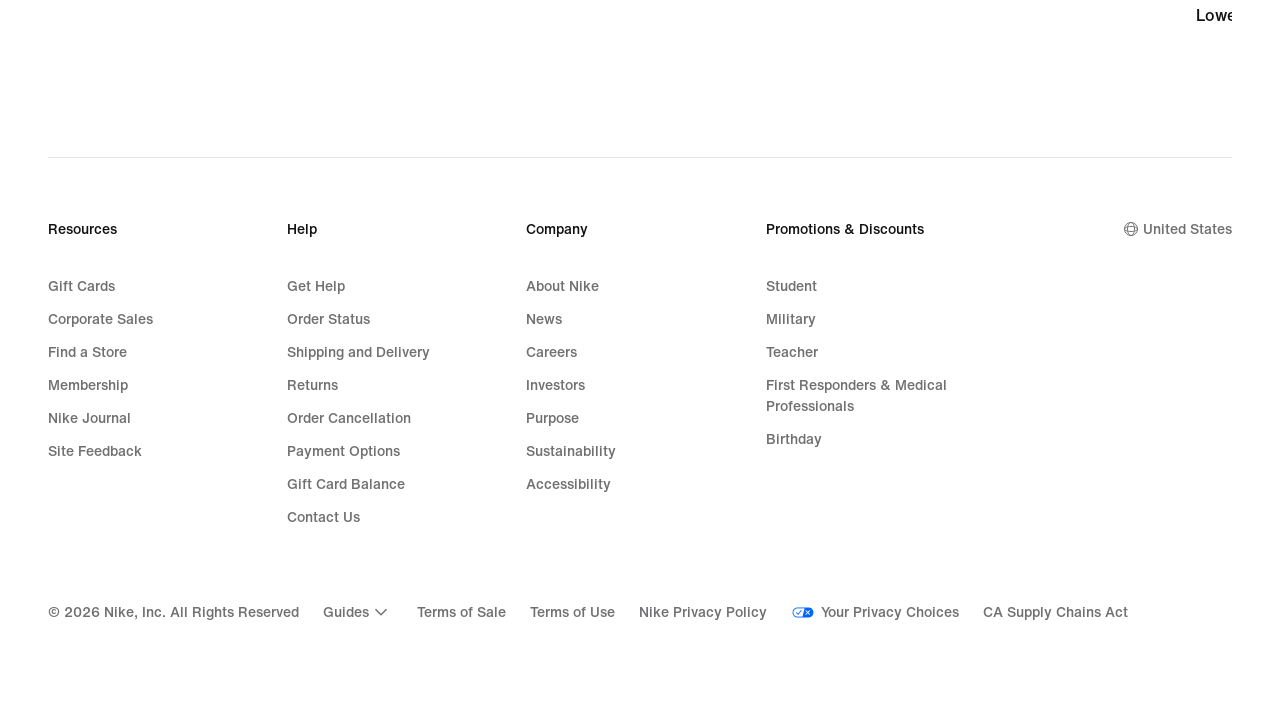